Tests that the login button is visible on the homepage

Starting URL: https://www.demoblaze.com/

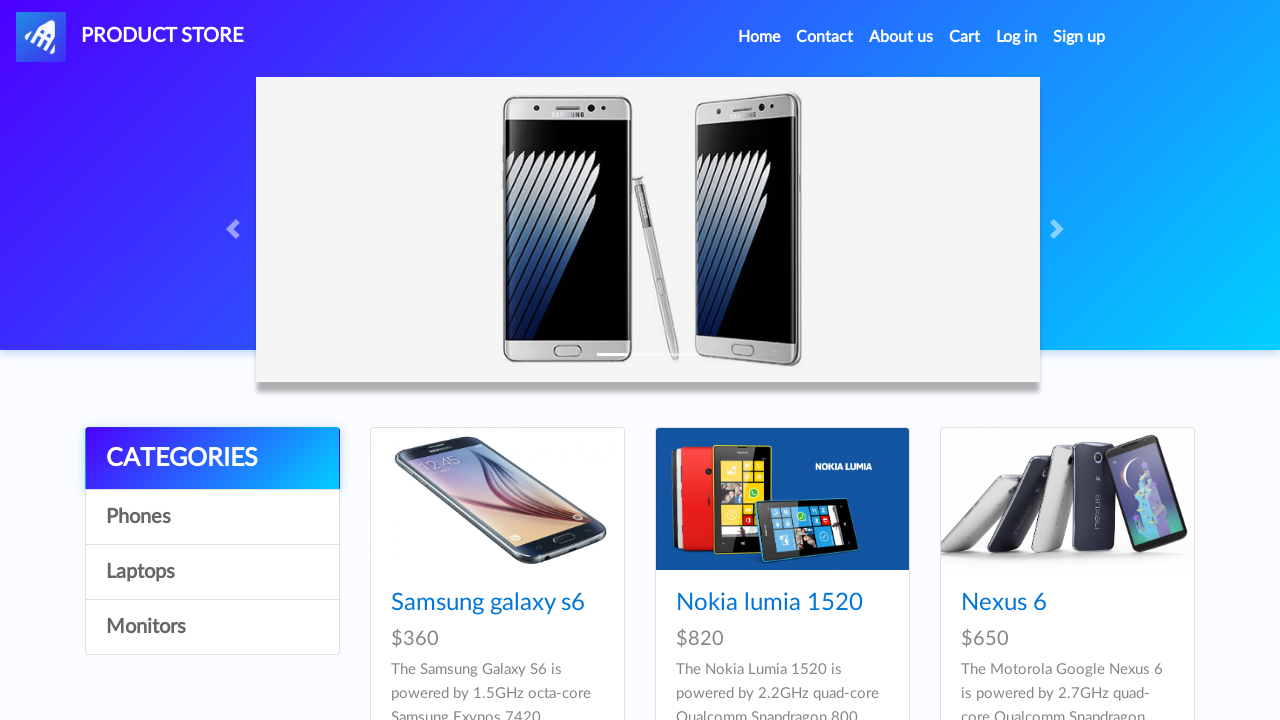

Login button element loaded on homepage
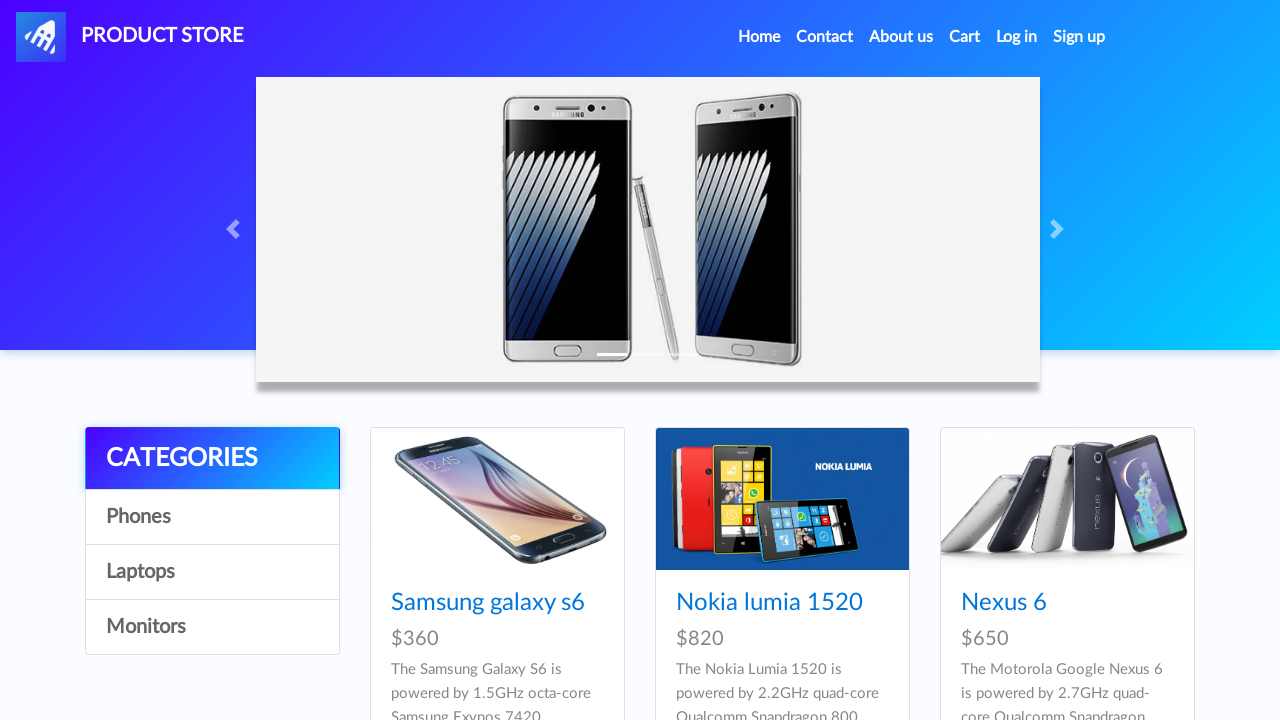

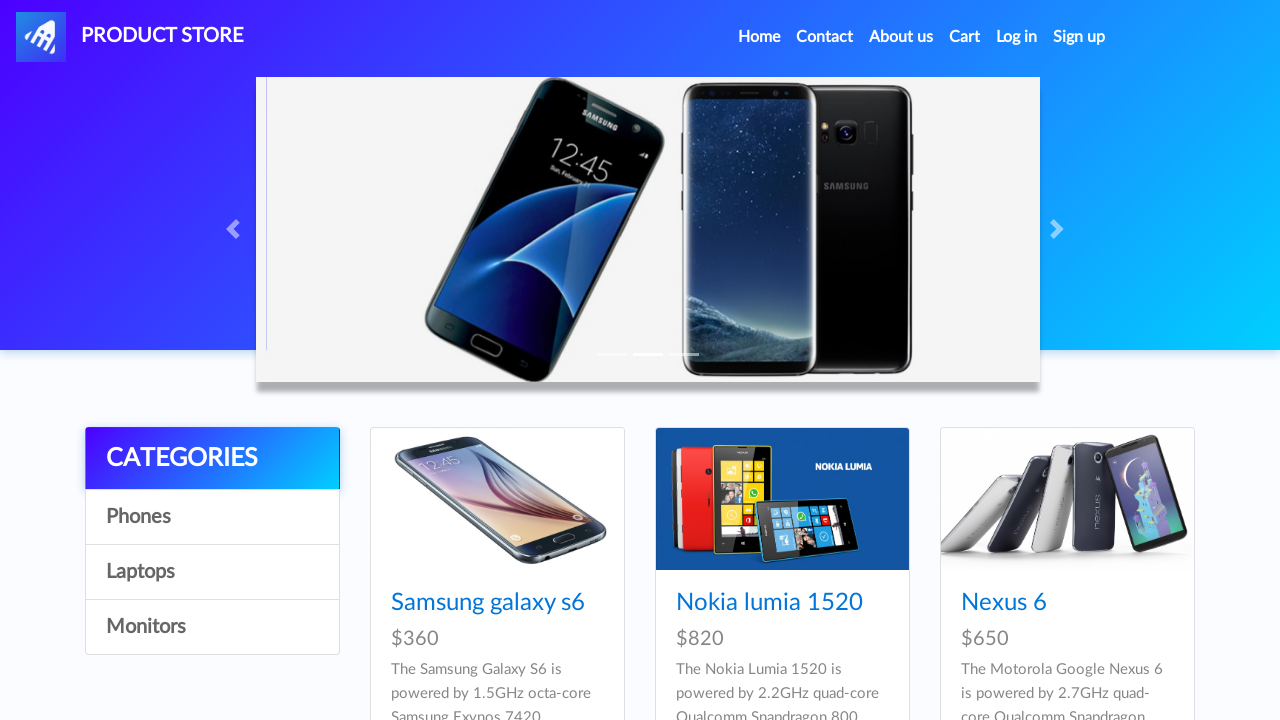